Verifies the initial state of checkboxes on an HTML forms page - checks that Milk and Cheese are not selected while Butter is selected by default

Starting URL: https://echoecho.com/htmlforms09.htm

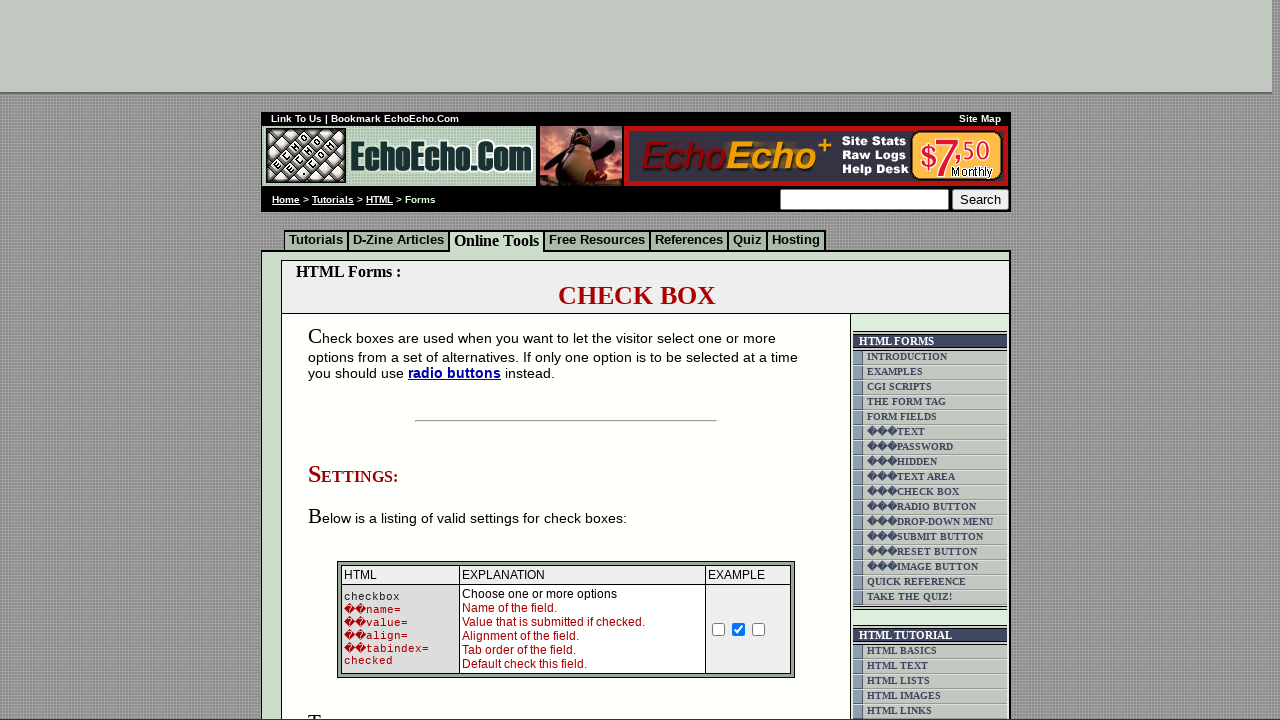

Waited for Milk checkbox to be present on the page
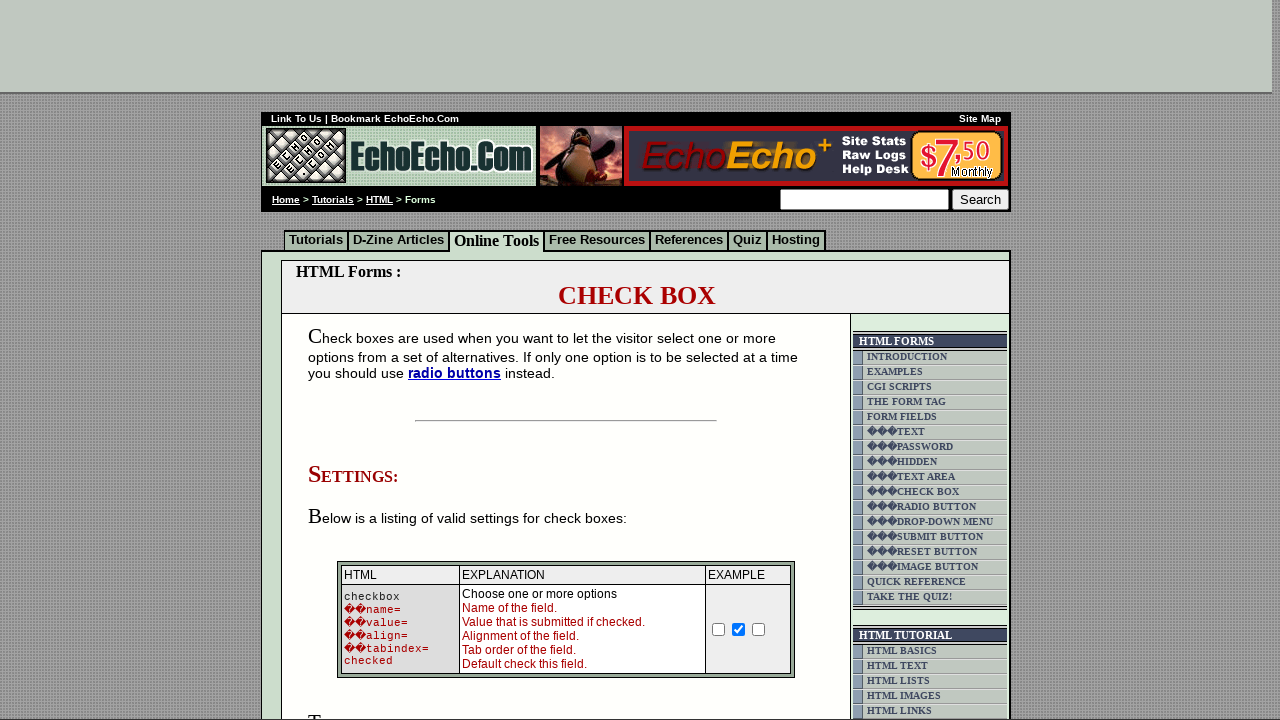

Verified that Milk checkbox is not selected
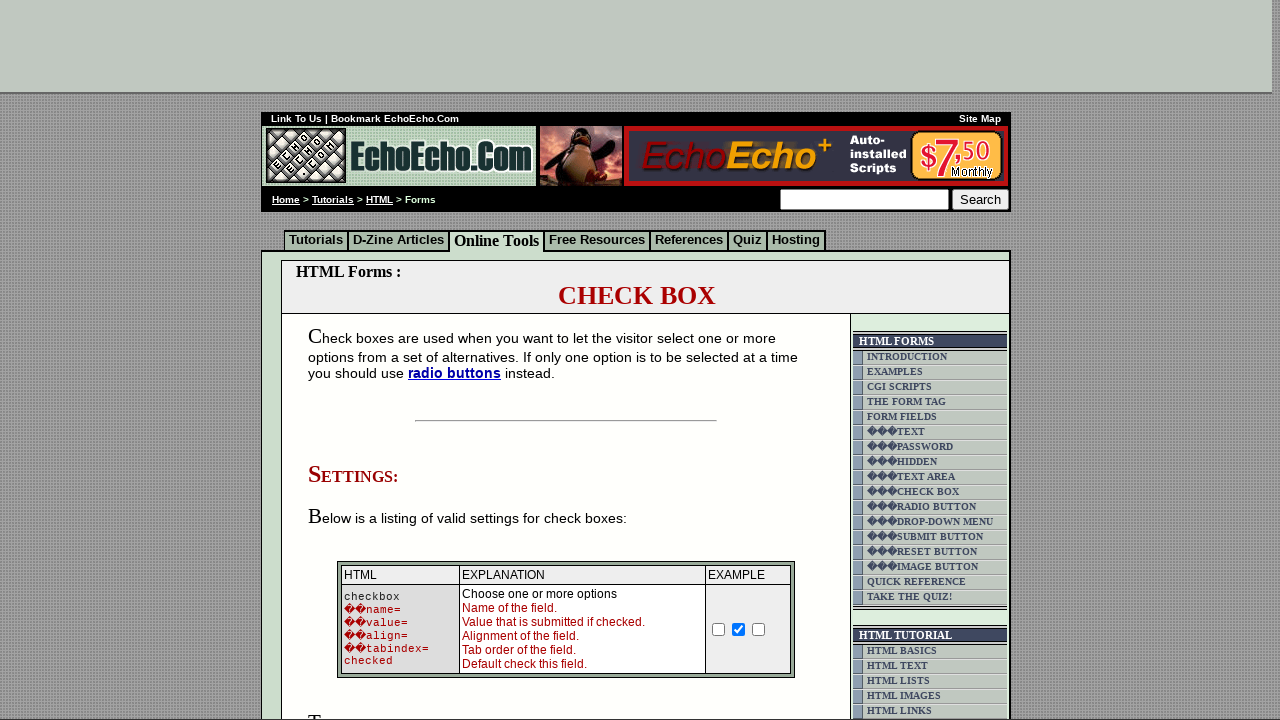

Verified that Butter checkbox is selected by default
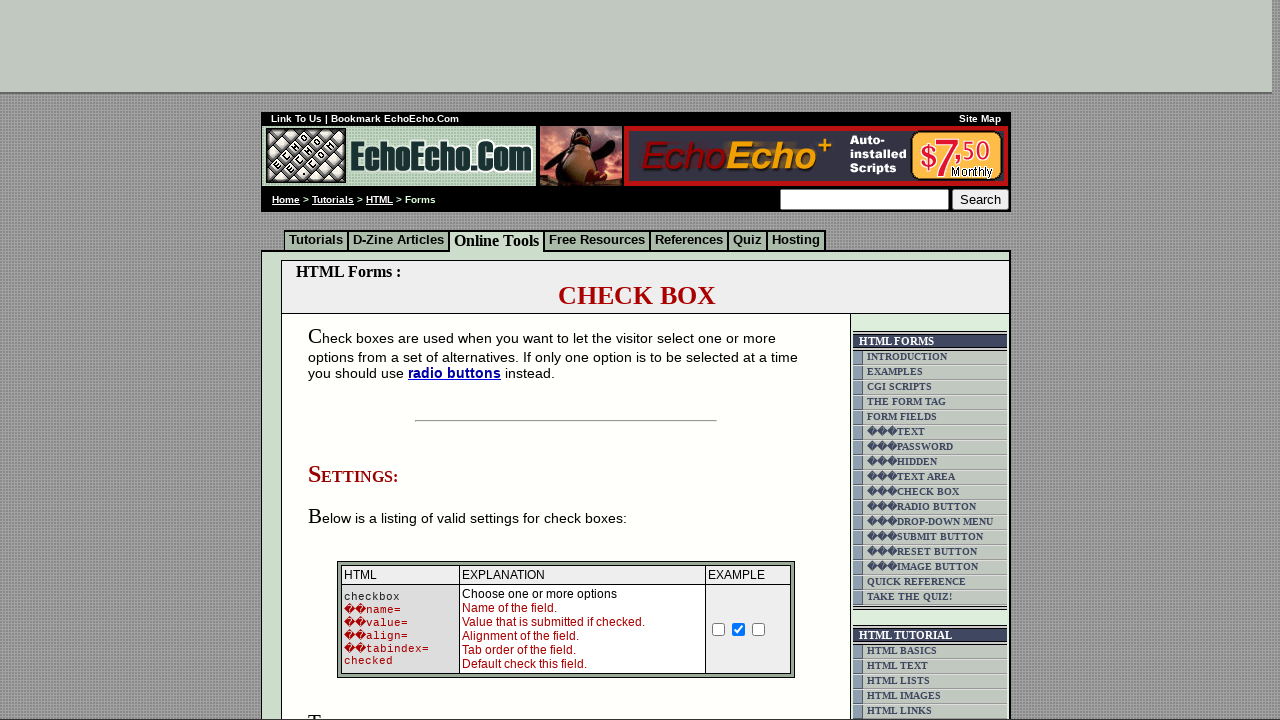

Verified that Cheese checkbox is not selected
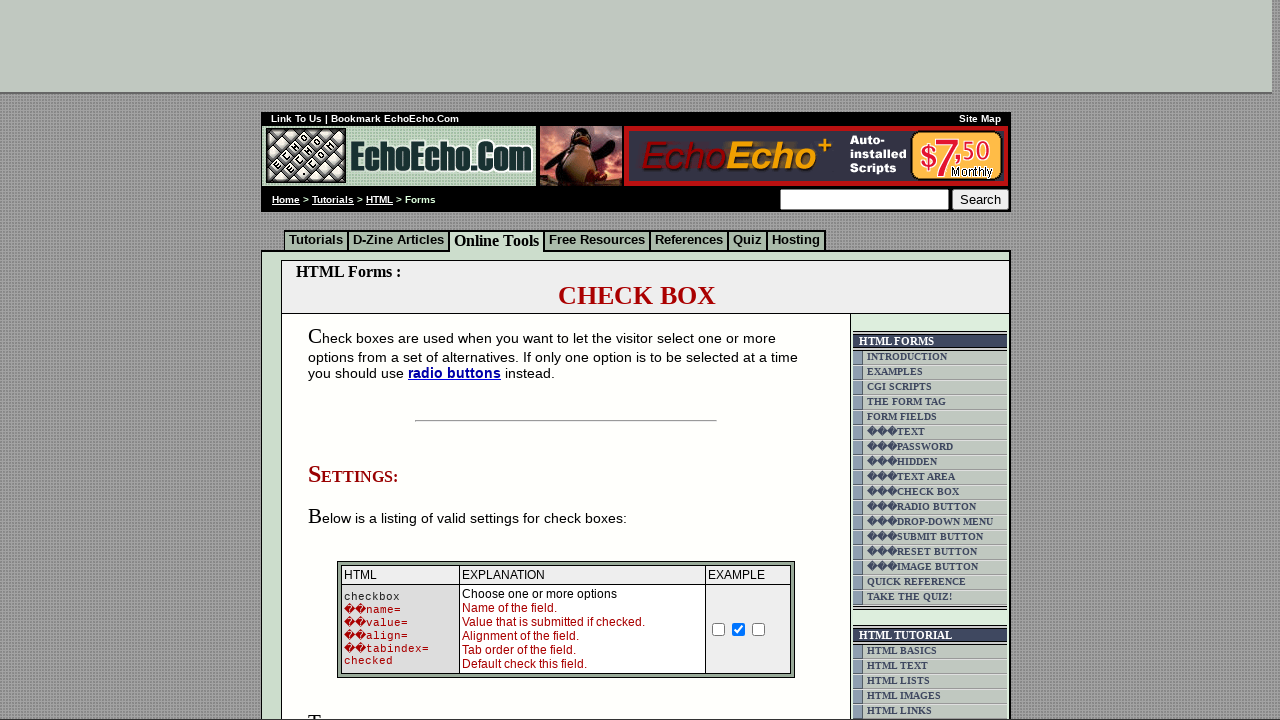

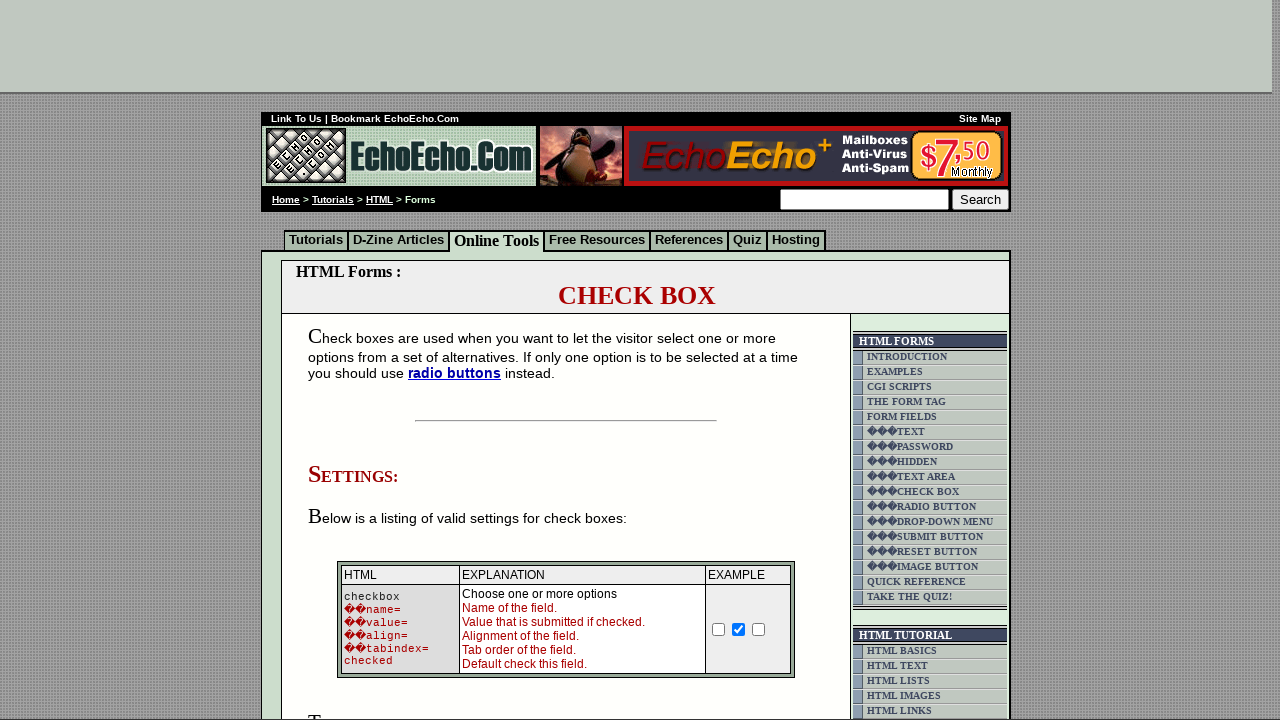